Tests a vegetable/grocery shopping site by searching for products containing "ca", verifying product count, and adding items to cart including clicking specific products and finding Cashews to add.

Starting URL: https://rahulshettyacademy.com/seleniumPractise/#/

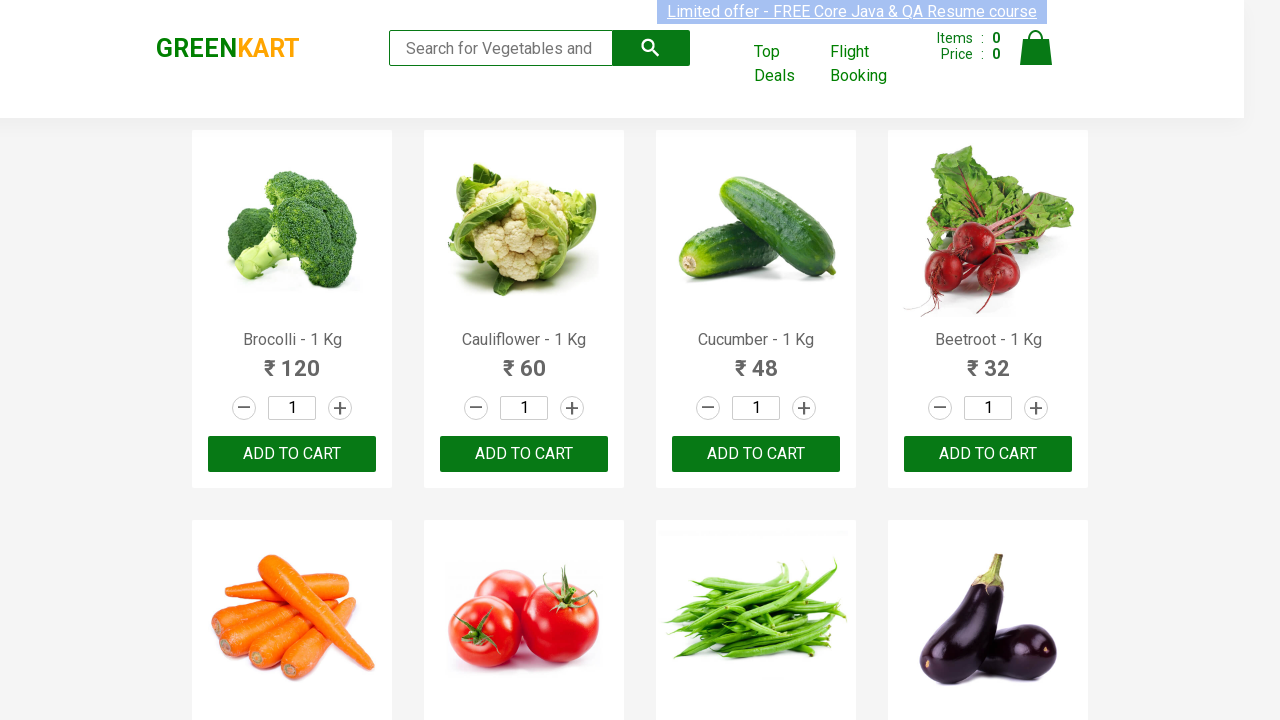

Filled search field with 'ca' to filter products on .search-keyword
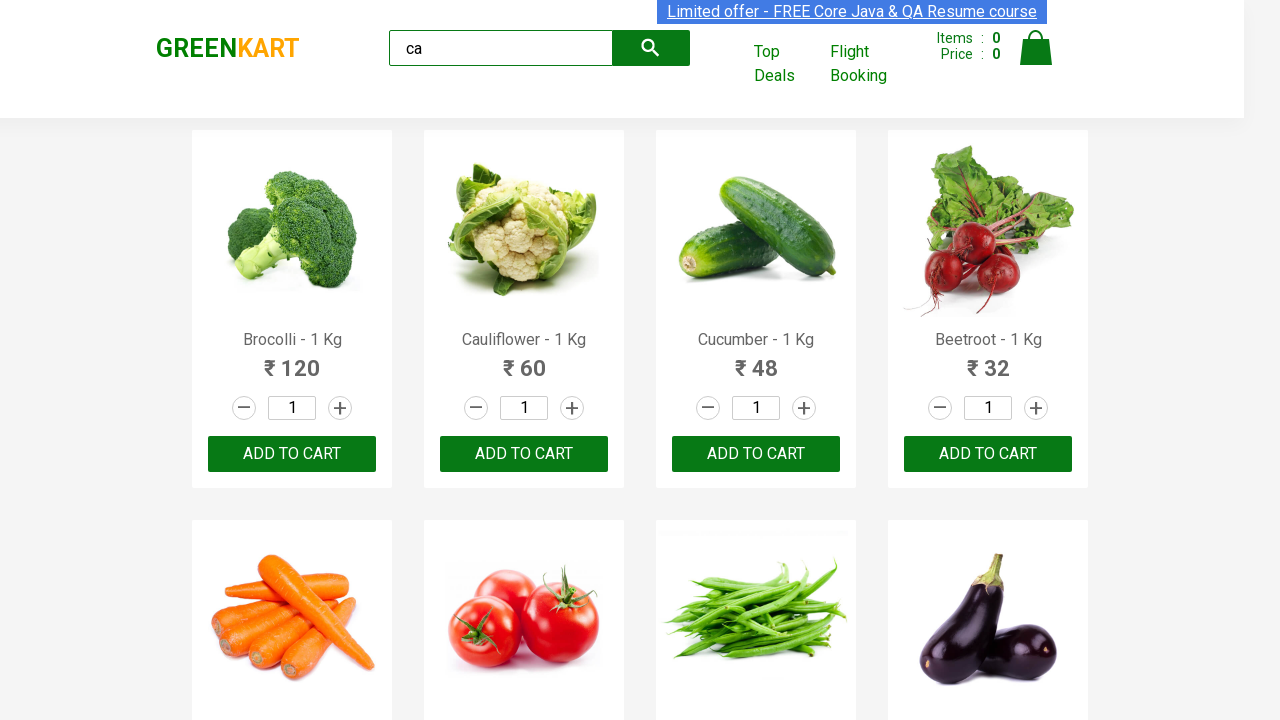

Waited 2 seconds for products to filter
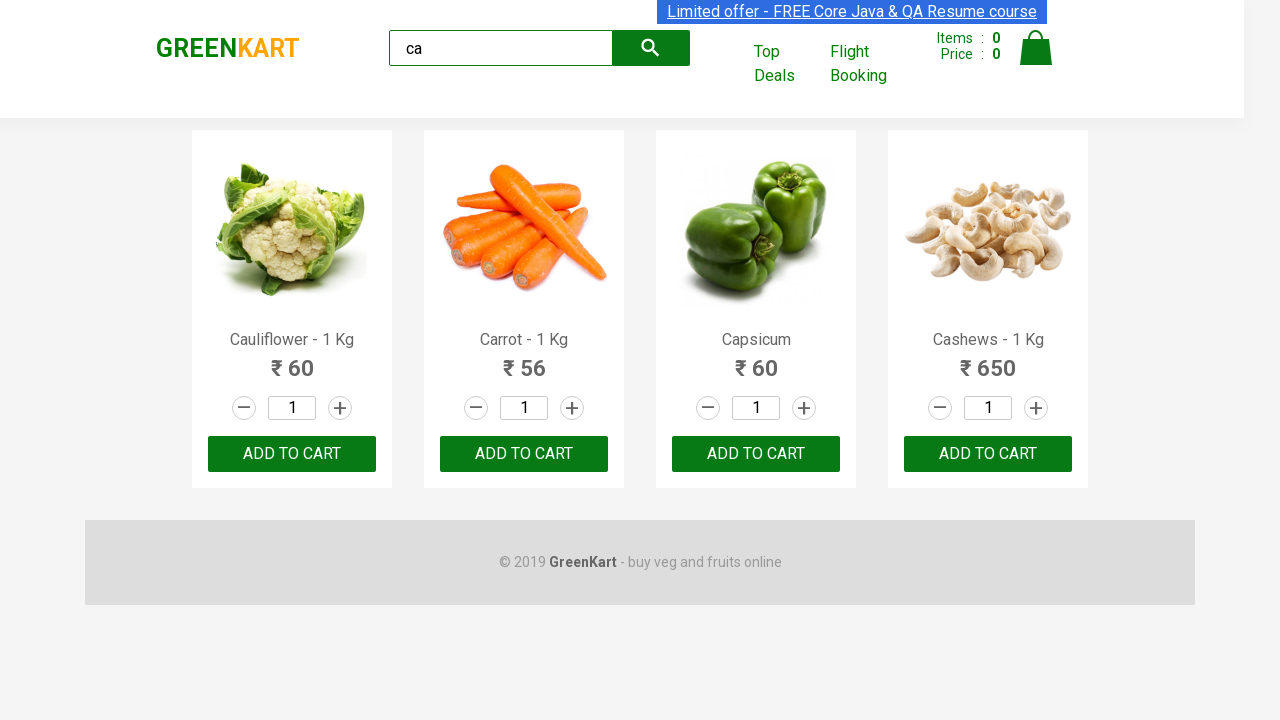

Verified products are displayed on the page
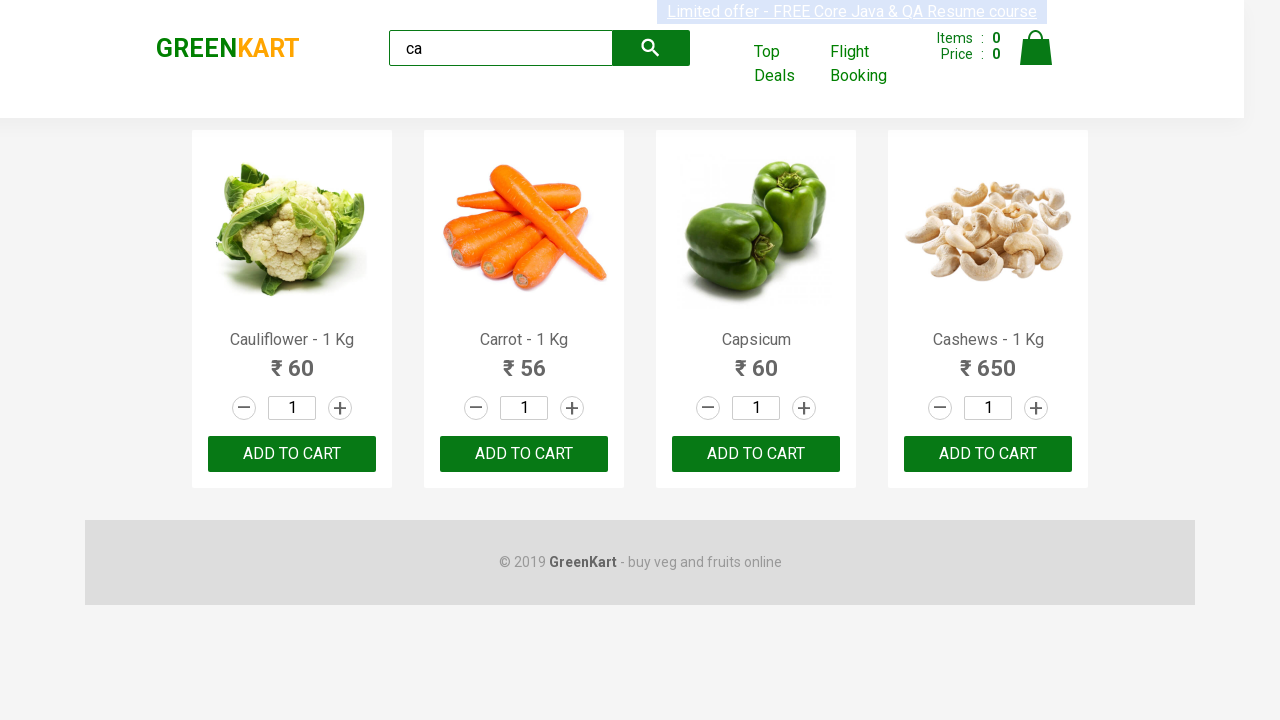

Clicked ADD TO CART button on the 3rd product at (756, 454) on :nth-child(3) > .product-action > button
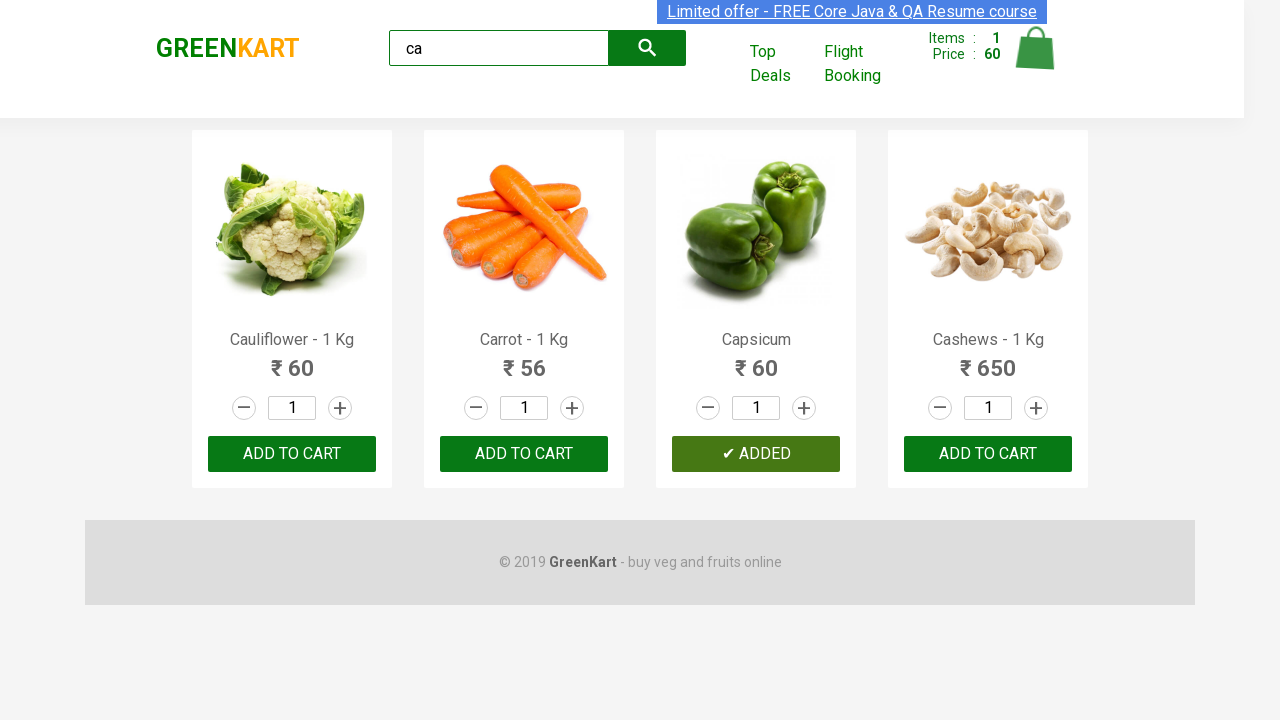

Clicked ADD TO CART button on another product using nth(2) at (756, 454) on .products .product >> nth=2 >> text=ADD TO CART
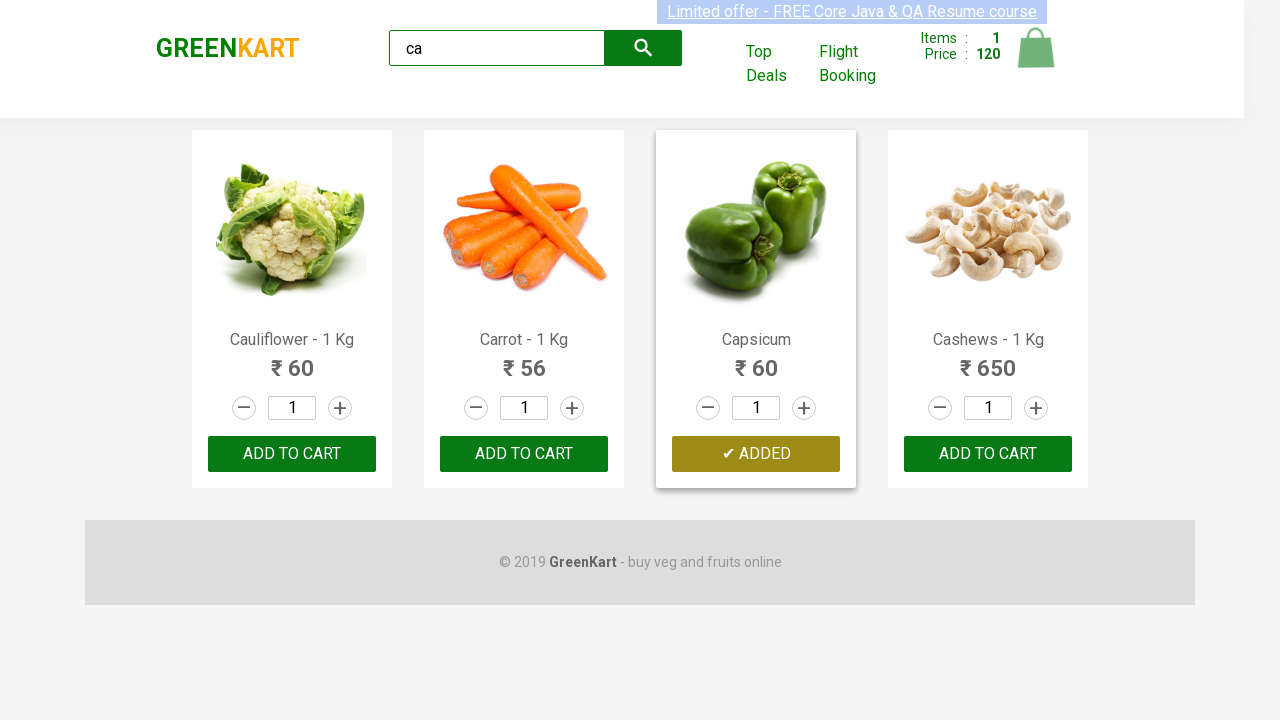

Retrieved product list with 4 items
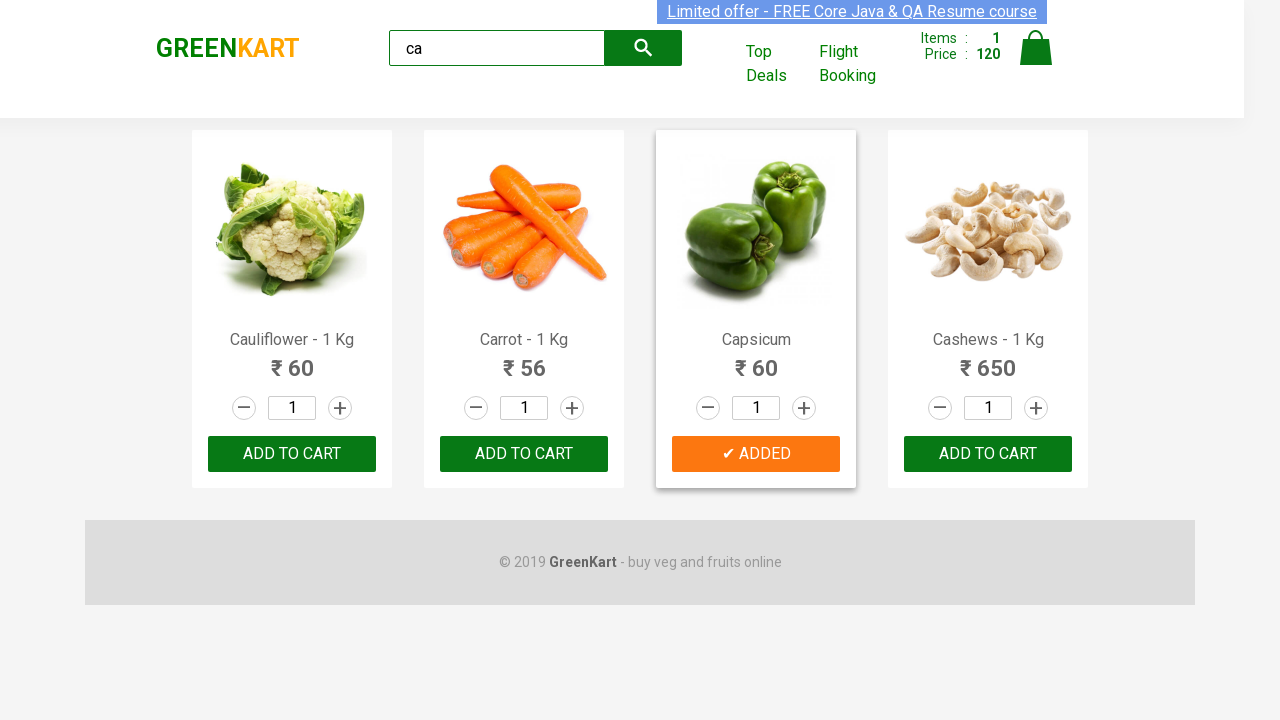

Found Cashews product at index 3 and clicked ADD TO CART button at (988, 454) on .products .product >> nth=3 >> button
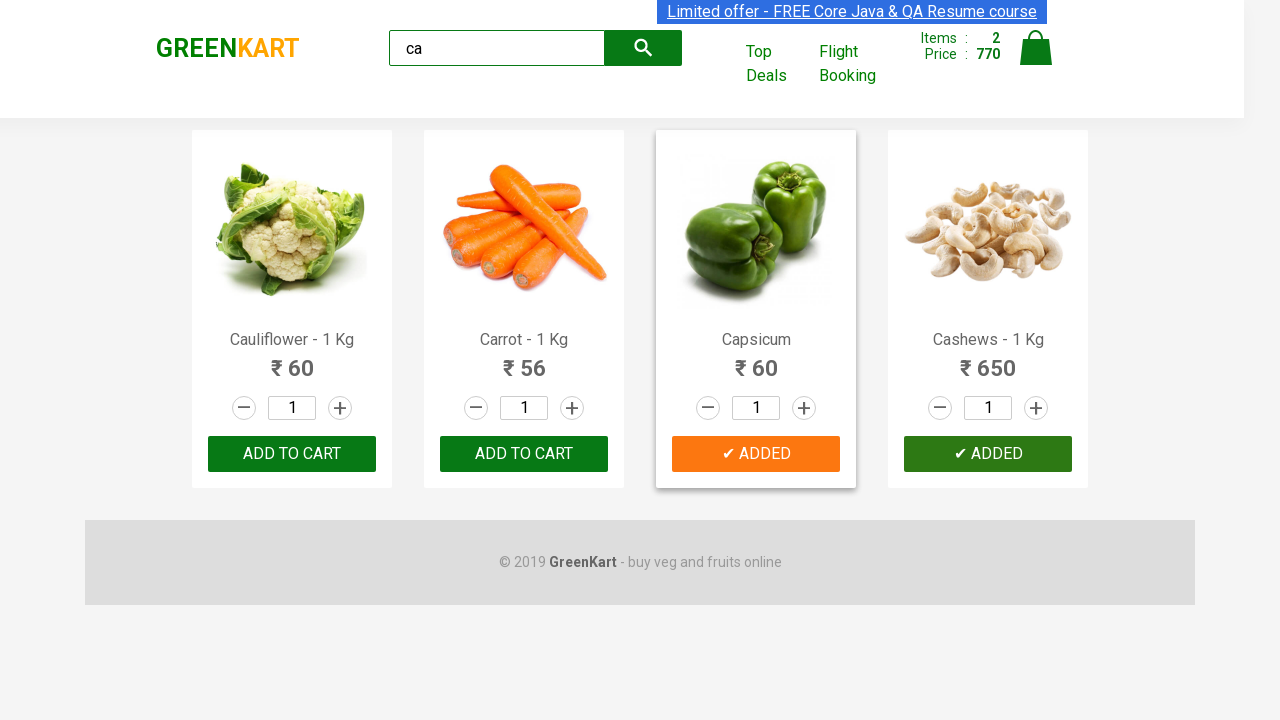

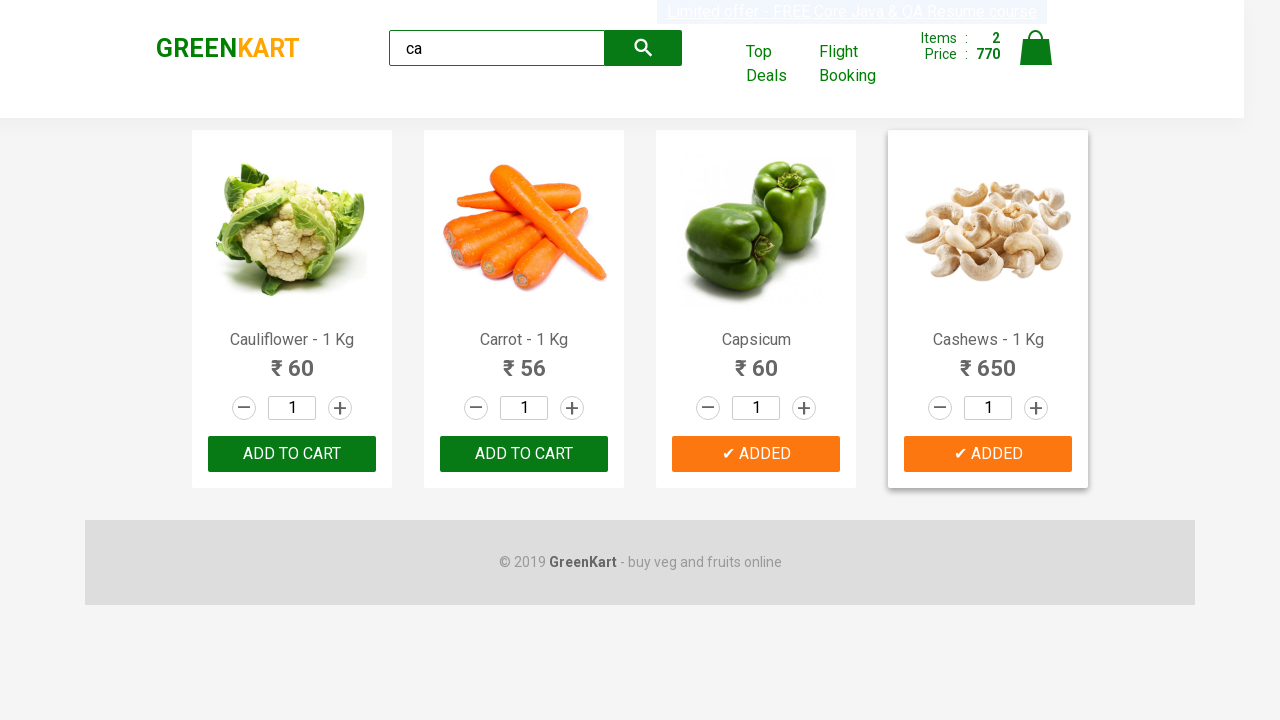